Tests jQuery UI menu navigation by clicking through nested menu items to reach PDF download link

Starting URL: https://the-internet.herokuapp.com/jqueryui/menu

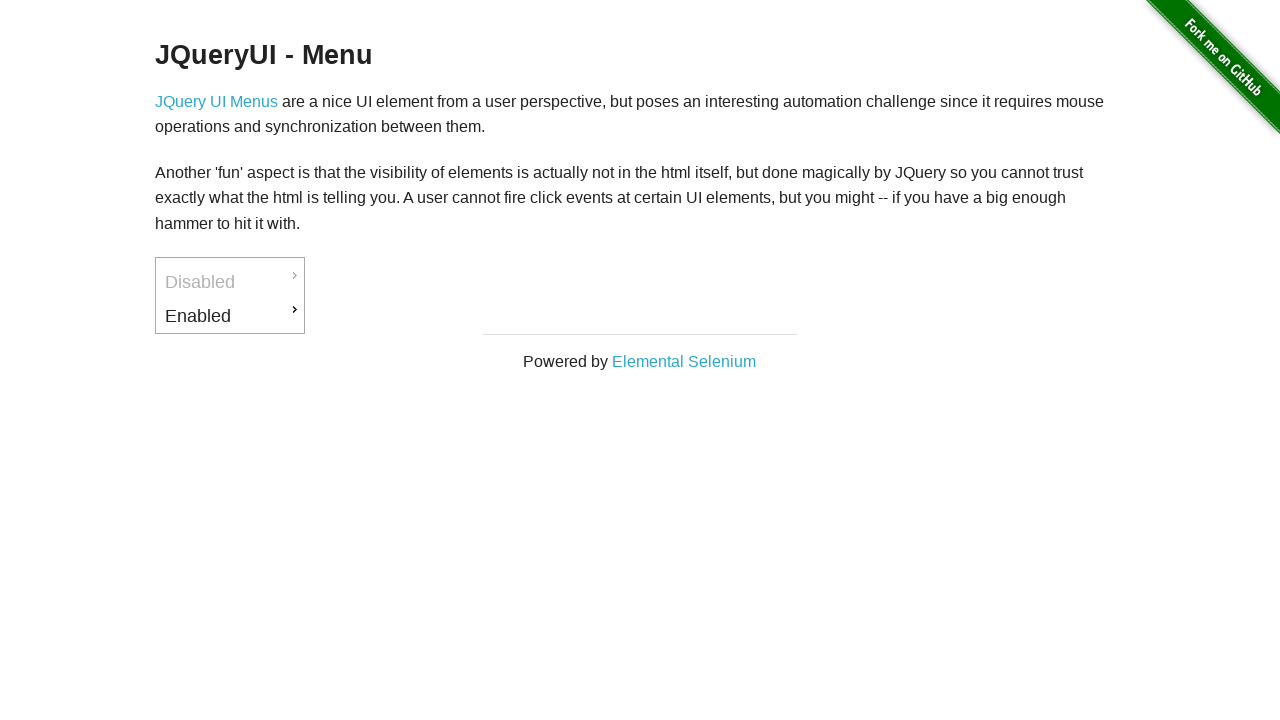

Clicked on Enabled menu item at (230, 316) on xpath=//a[text()='Enabled']
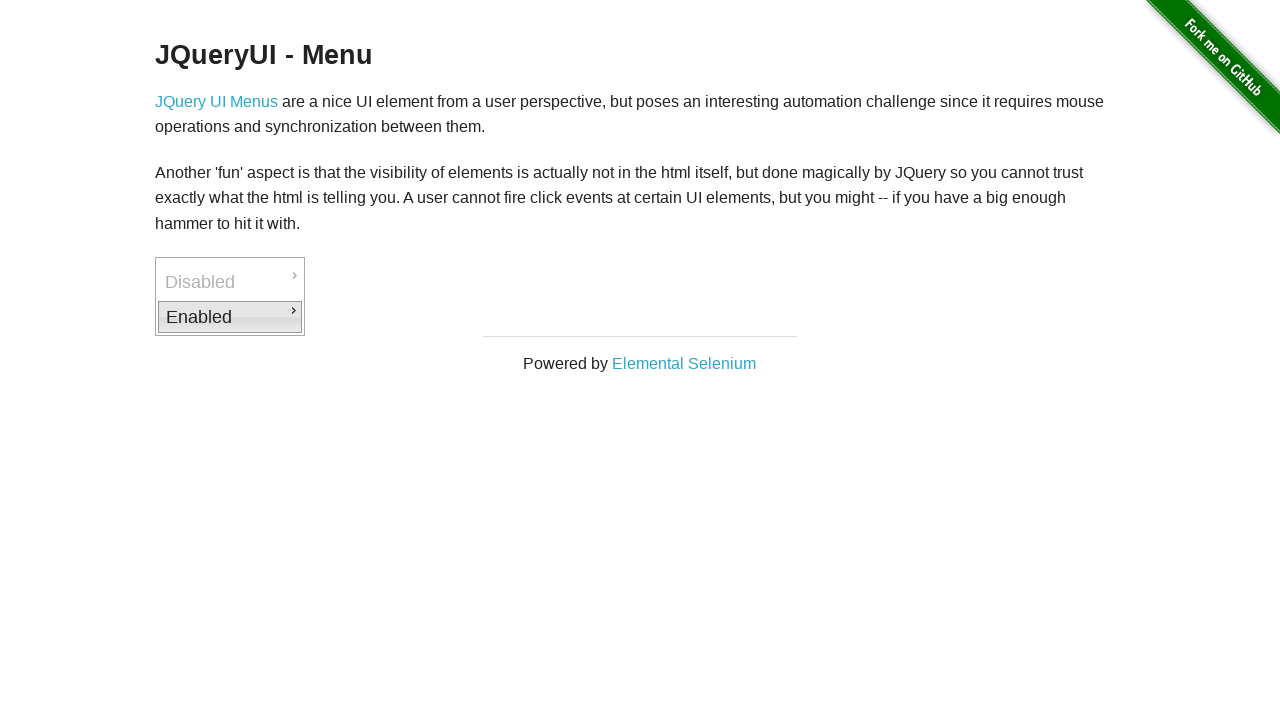

Clicked on Downloads submenu at (376, 319) on #ui-id-4
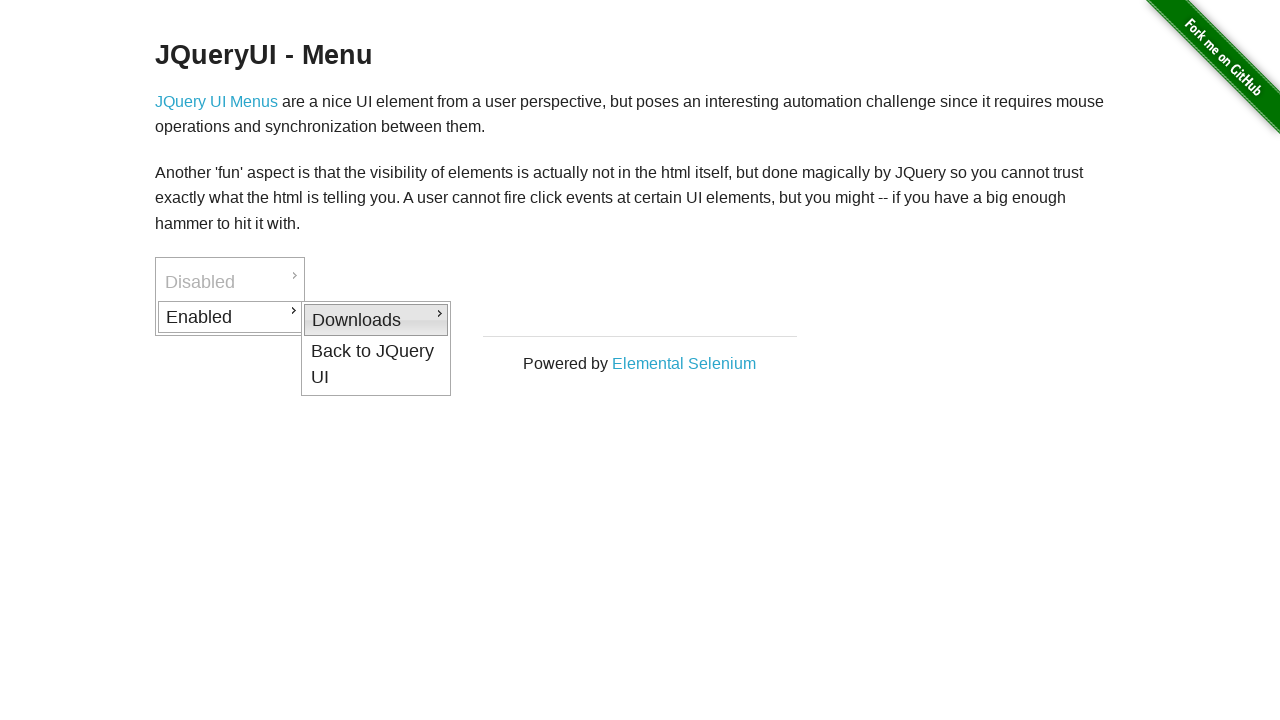

Clicked on PDF download link at (522, 322) on xpath=//a[@href='/download/jqueryui/menu/menu.pdf']
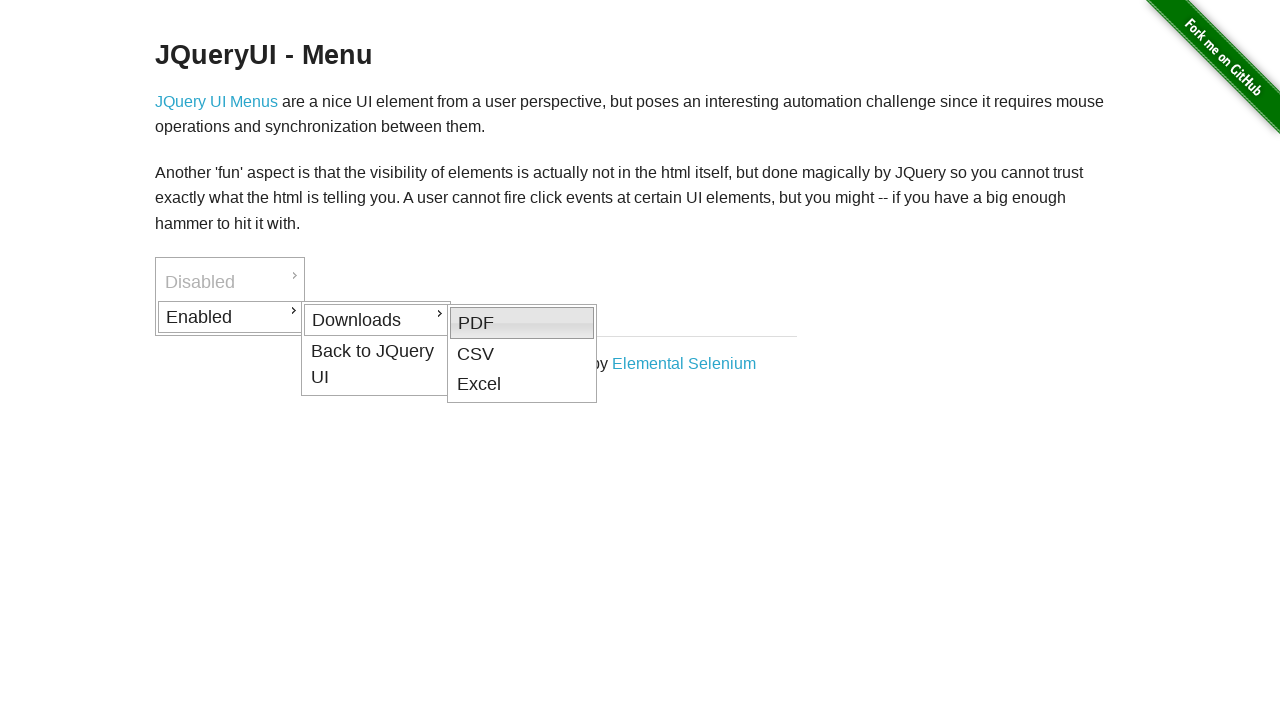

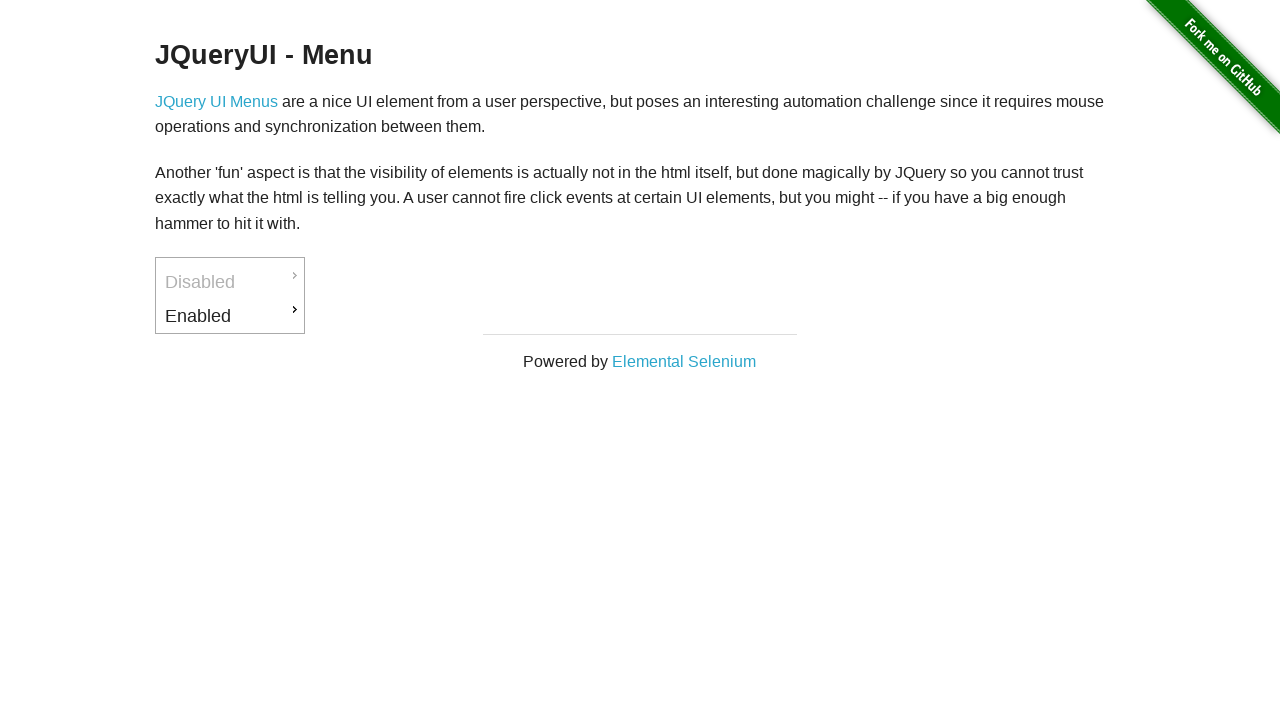